Navigates to example.com, queries for a link element, and clicks on it to navigate to the linked page.

Starting URL: https://example.com

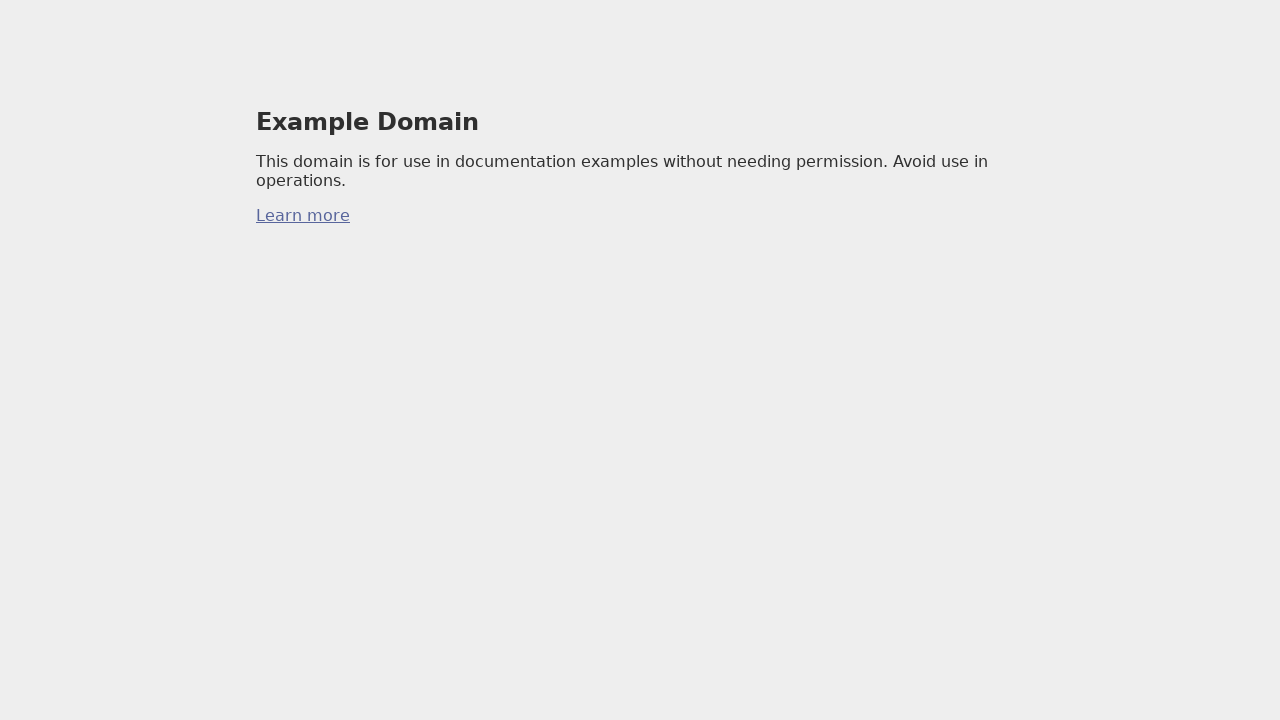

Queried for the first anchor element on the page
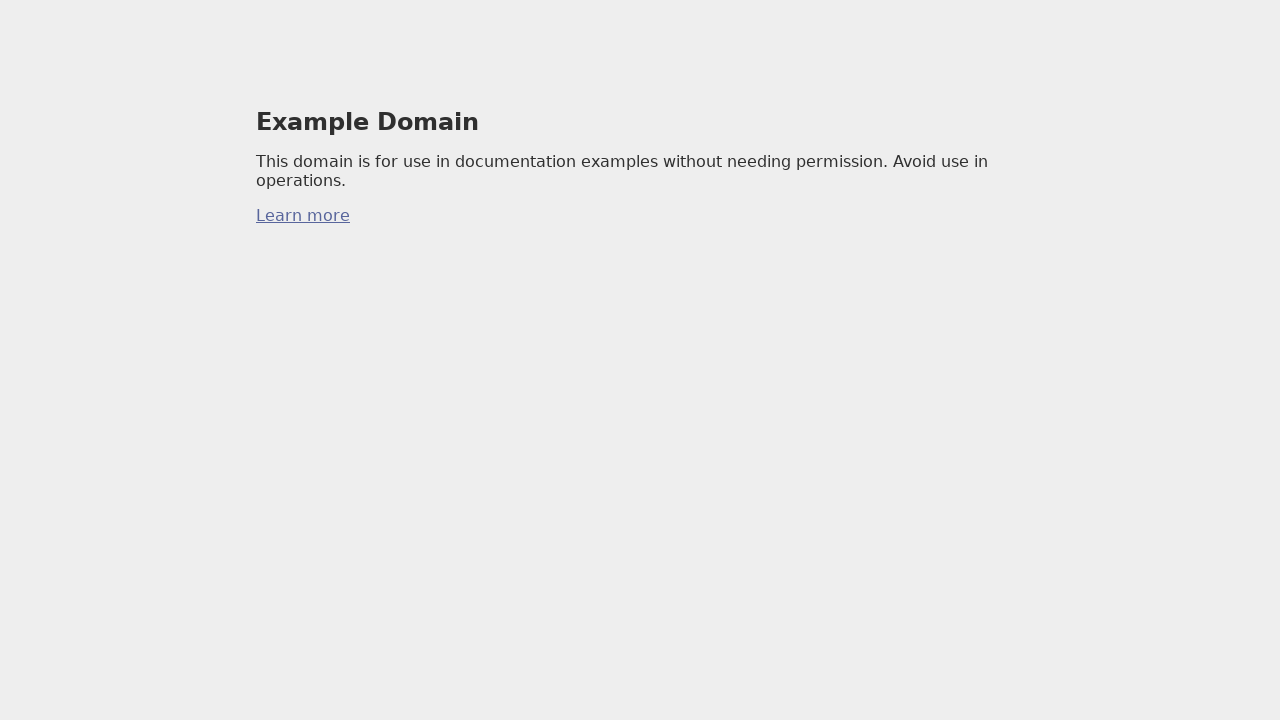

Clicked on the anchor element to navigate to the linked page
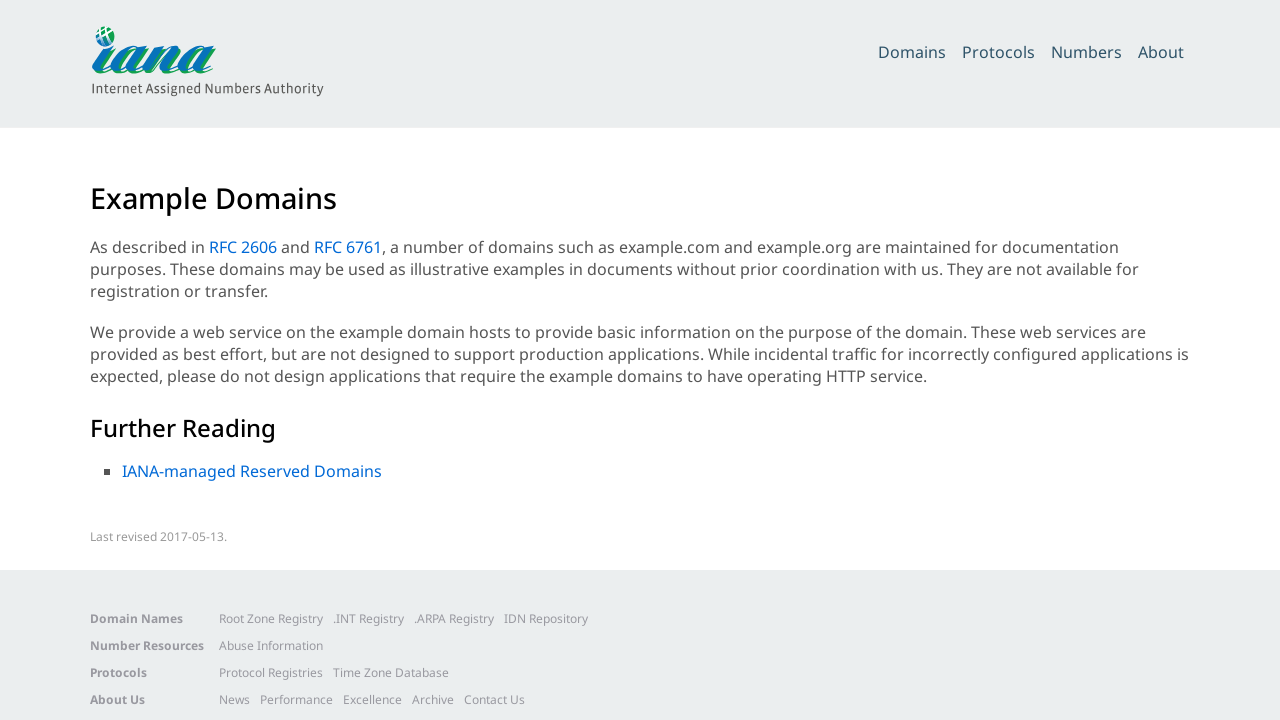

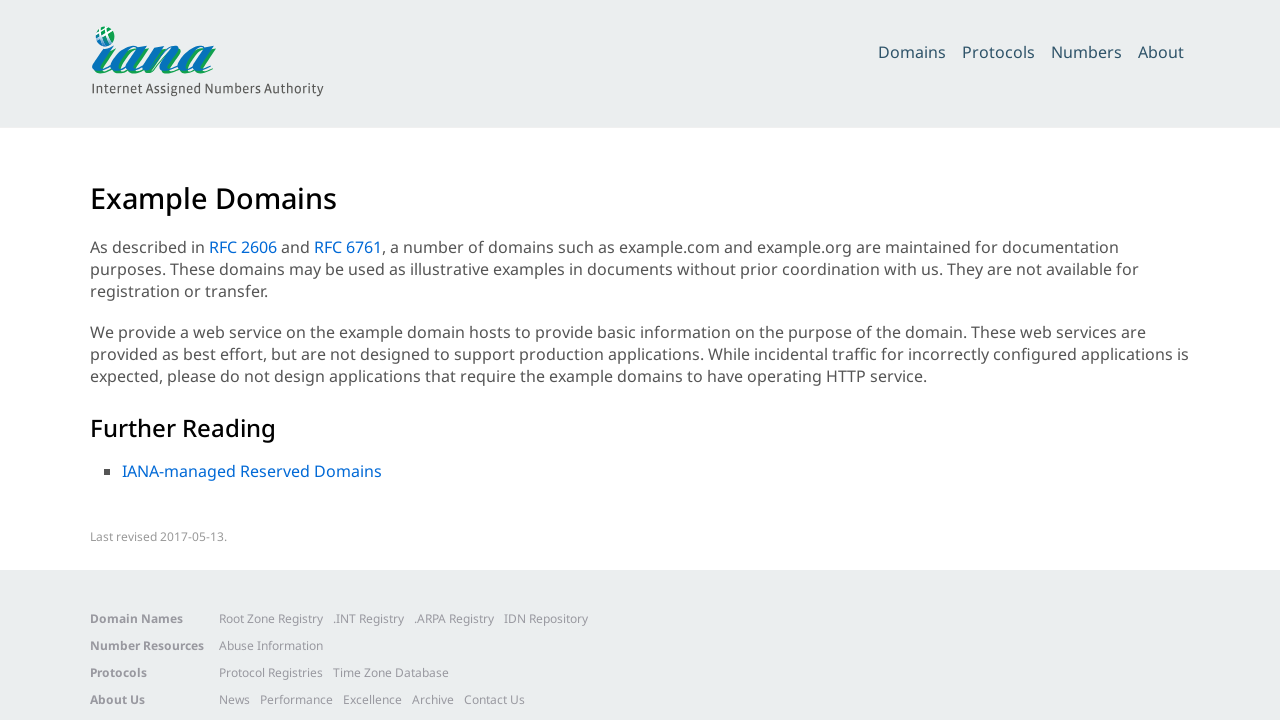